Tests the Add/Remove Elements functionality by clicking a link to navigate to the page, adding an element via button click, verifying it exists, then removing it and verifying it's gone.

Starting URL: https://the-internet.herokuapp.com/

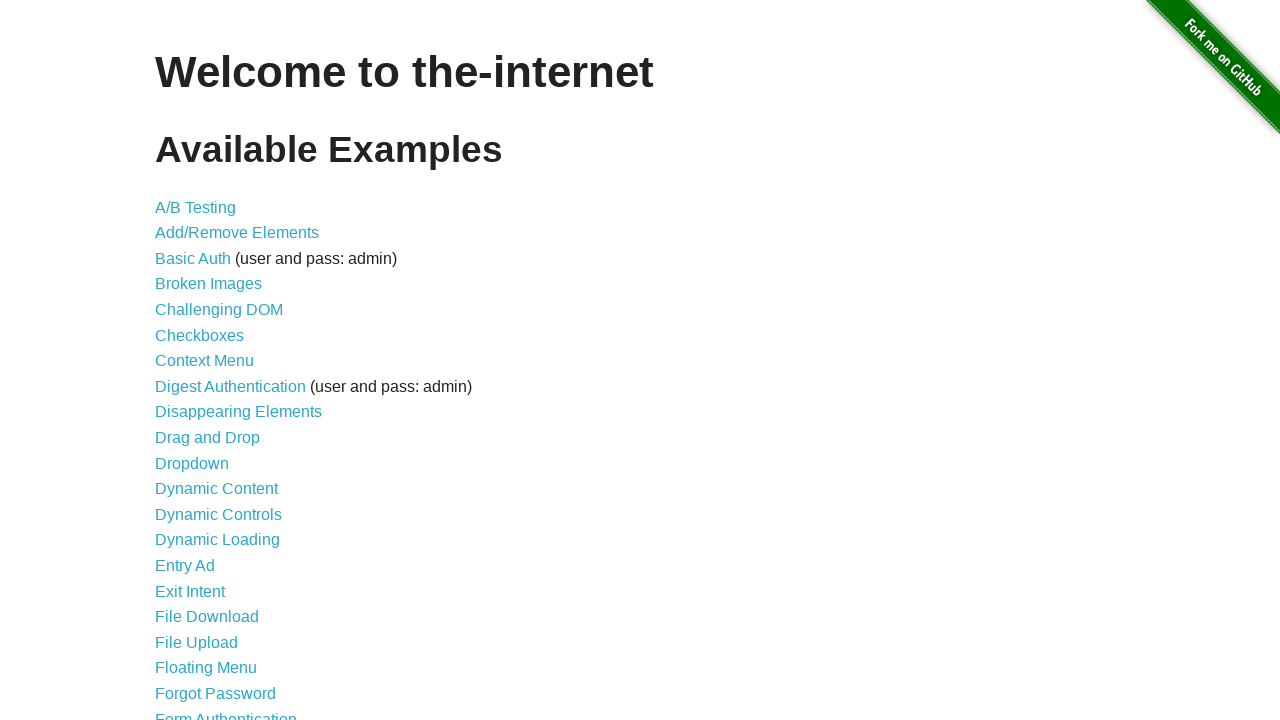

Clicked 'Add/Remove Elements' link to navigate to test page at (237, 233) on text=Add/Remove Elements
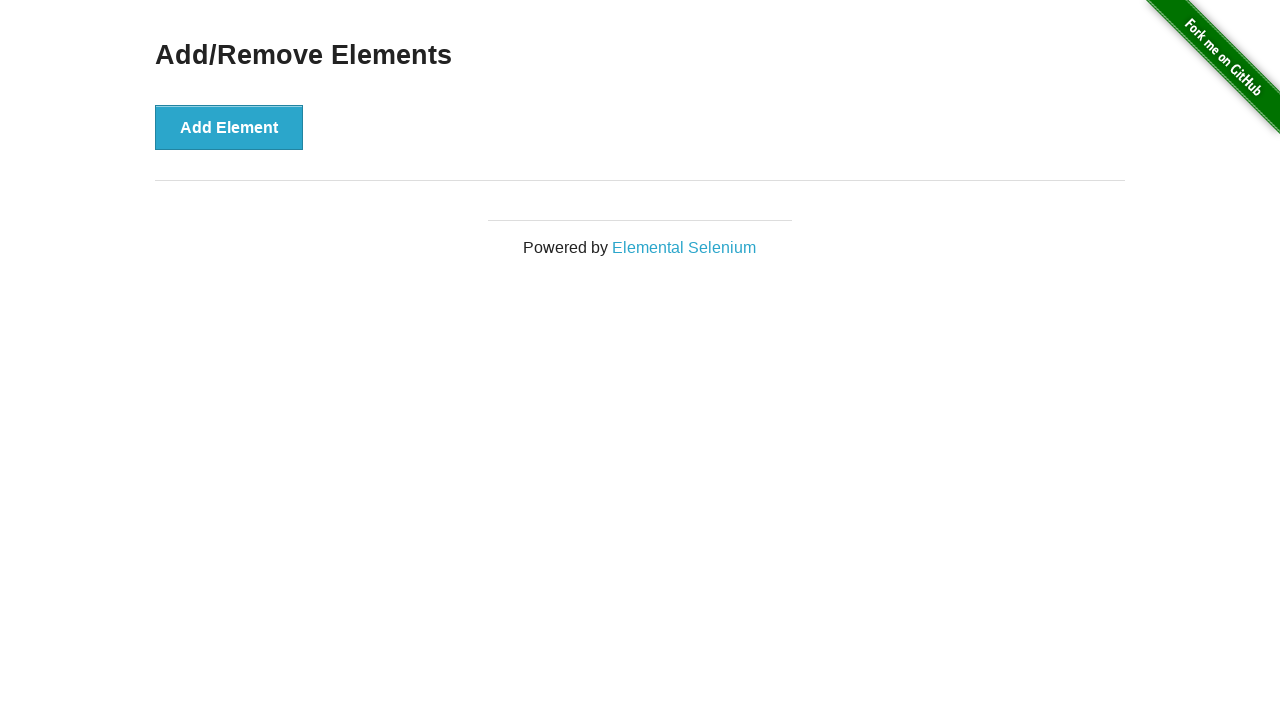

Clicked 'Add Element' button to add new element at (229, 127) on button
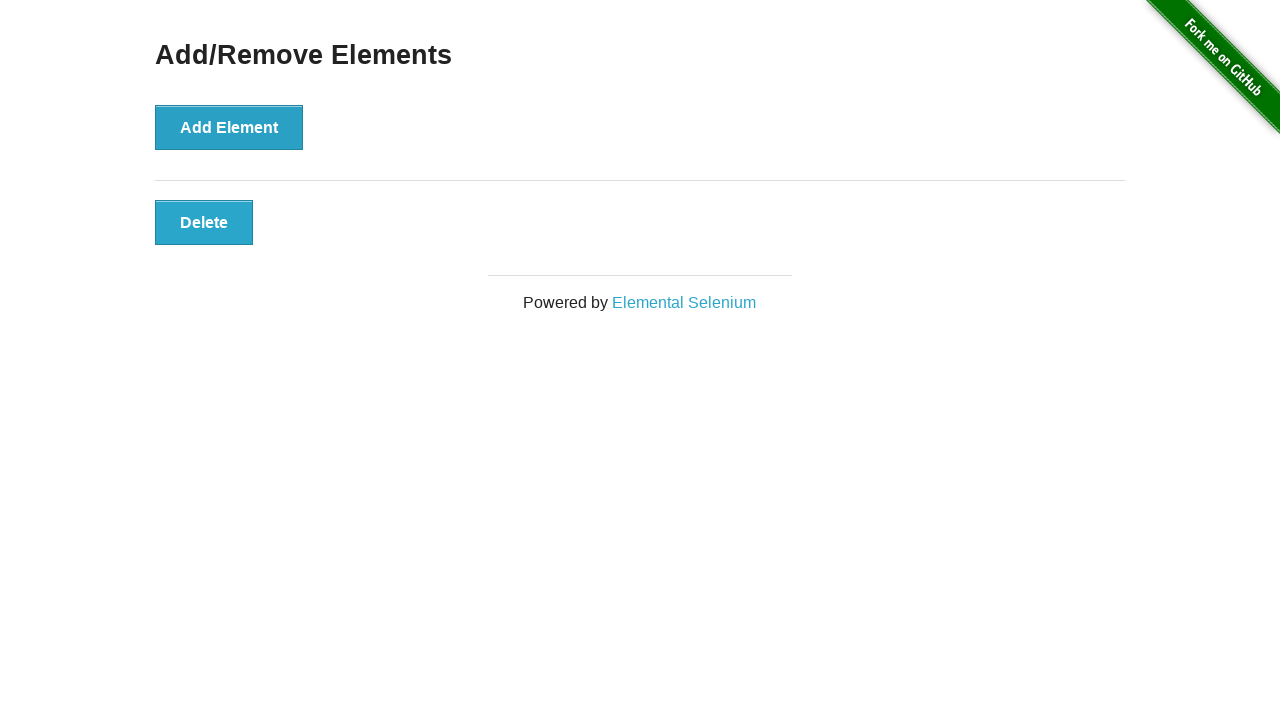

Waited for newly added element to appear in DOM
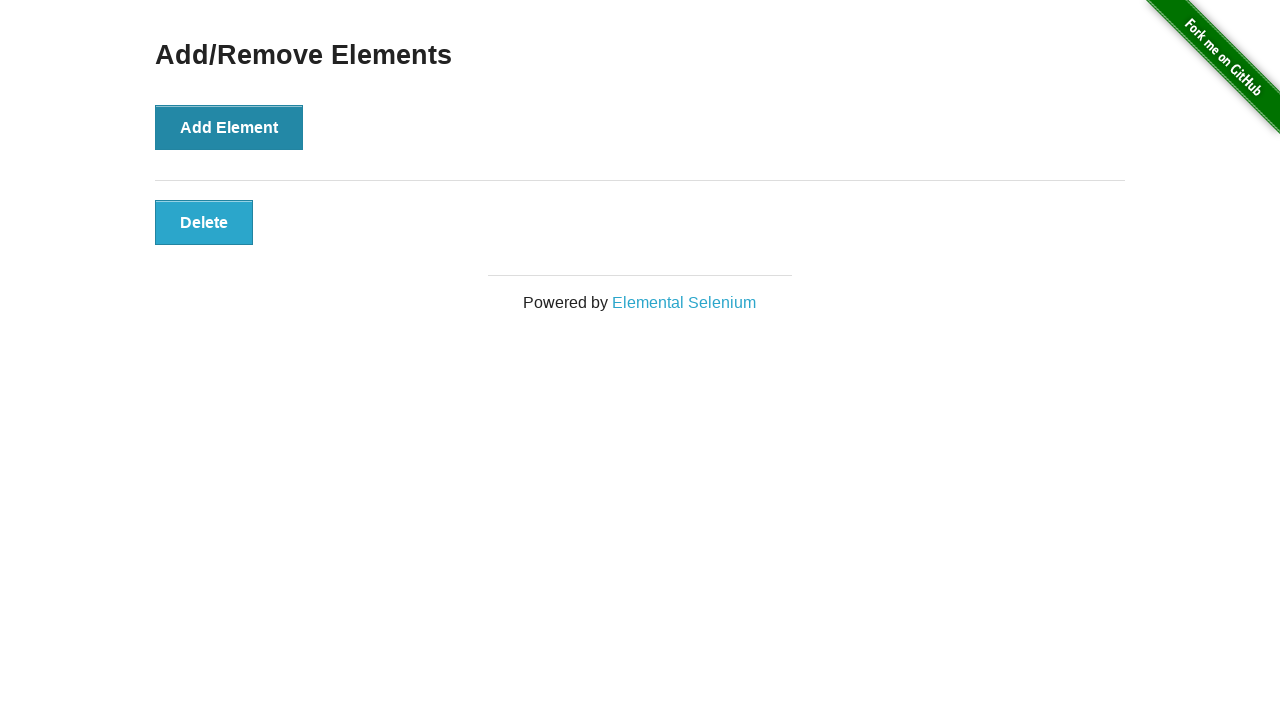

Verified that element was successfully added (count > 0)
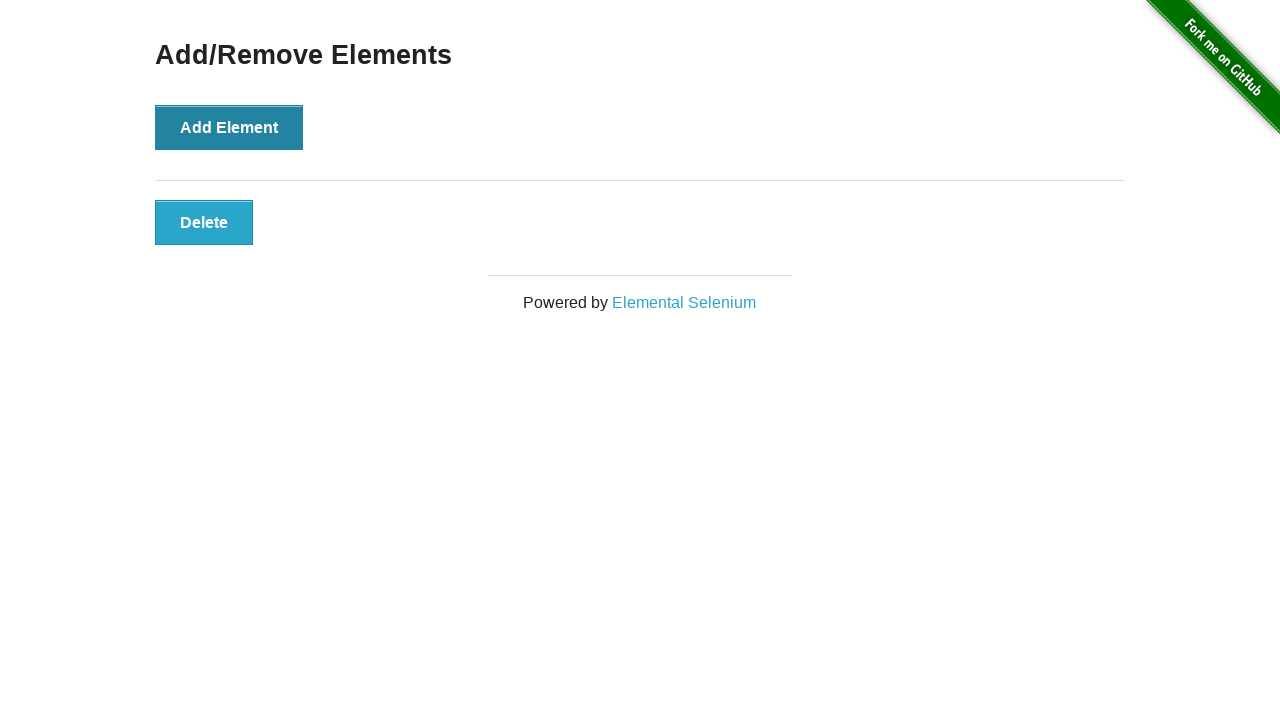

Clicked the added element's delete button to remove it at (204, 222) on .added-manually
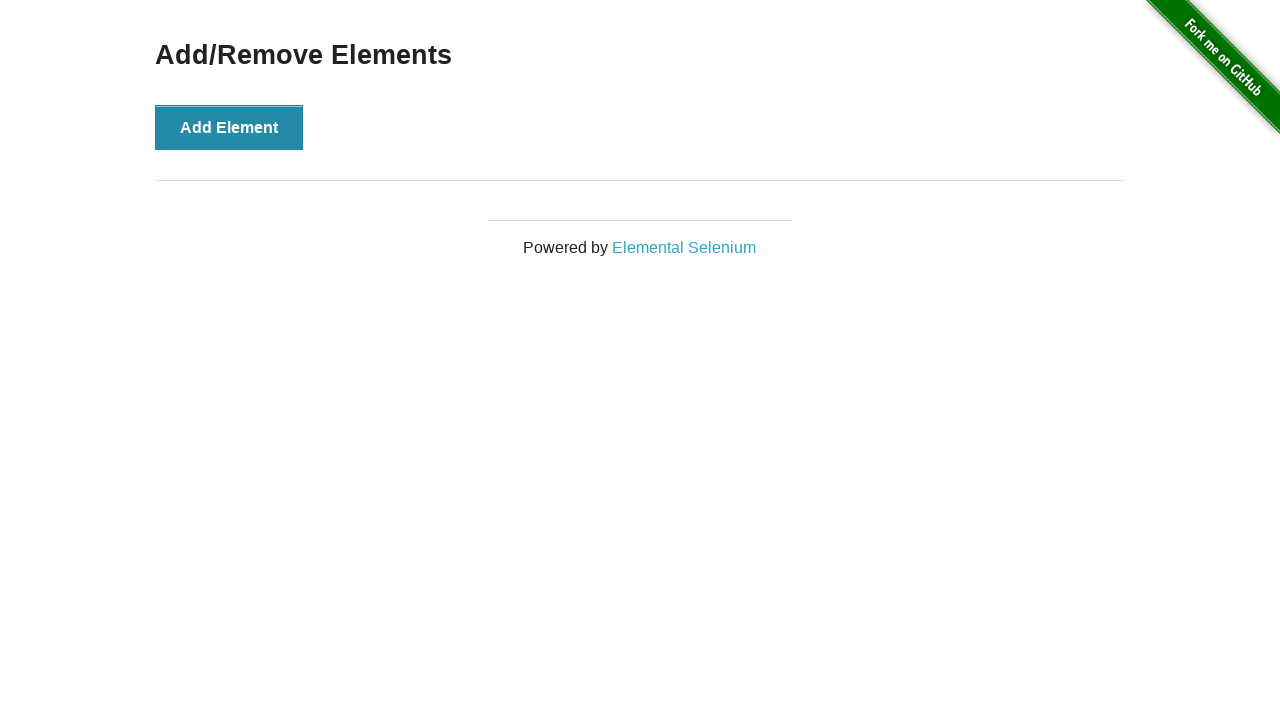

Waited for DOM to update after element removal
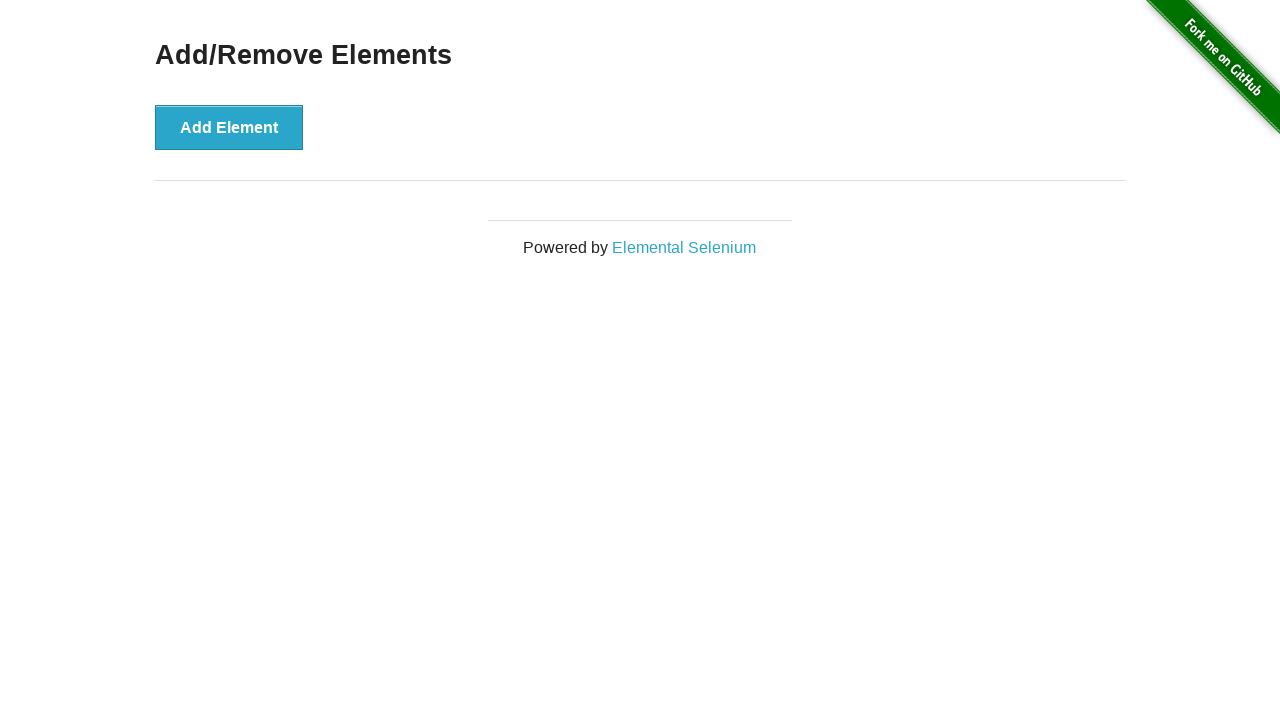

Verified that element was successfully removed (count == 0)
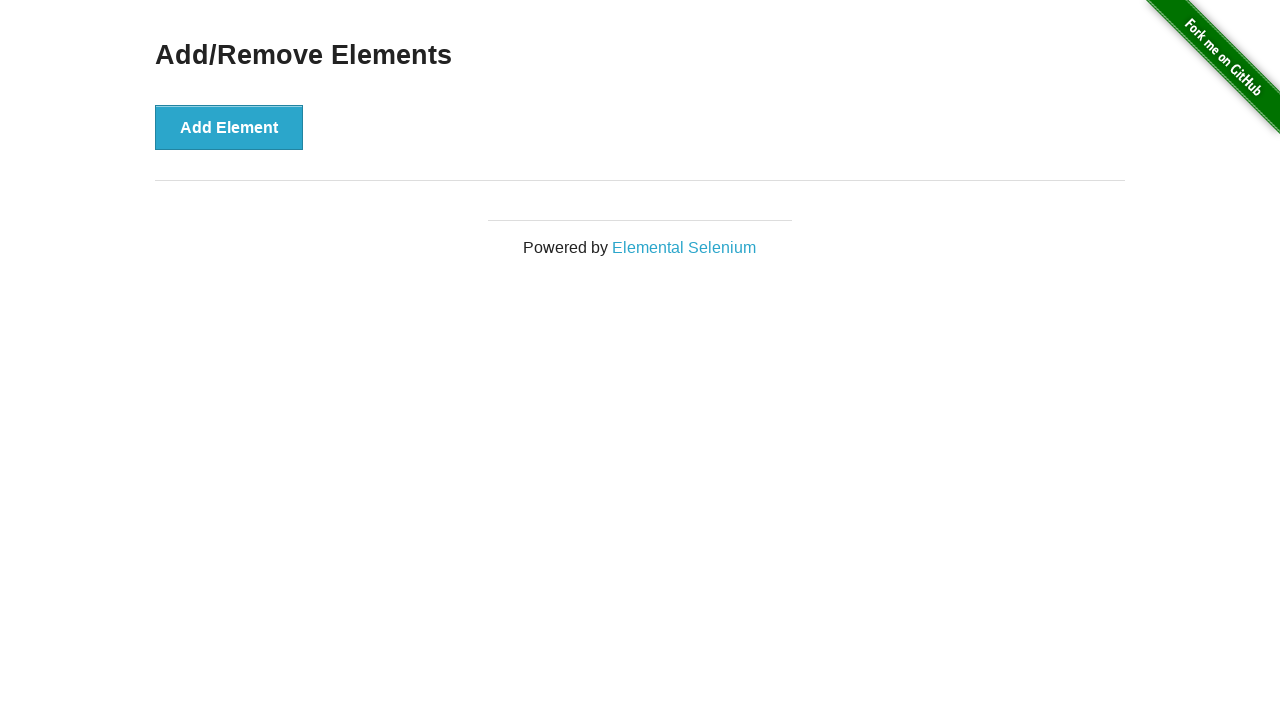

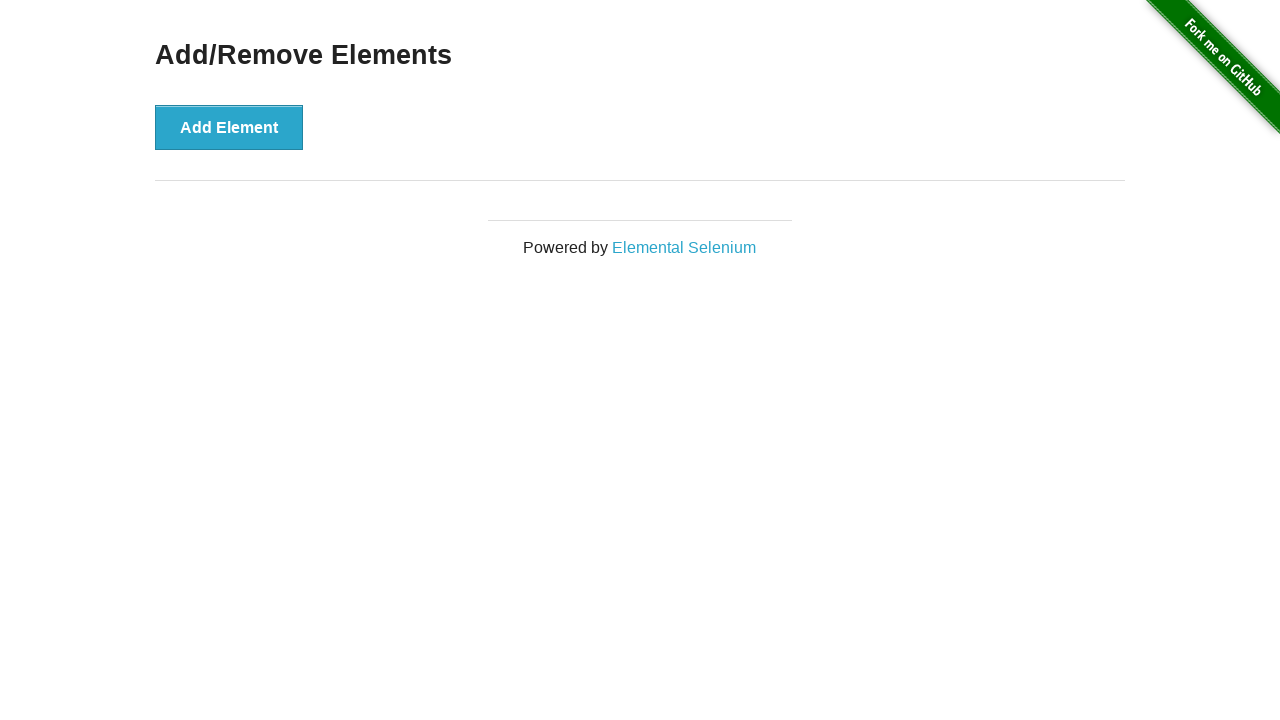